Navigates to Middlesex College course catalog, clicks the search button to access course listings, hides filters, and navigates through multiple pages of course results.

Starting URL: https://selfserv.middlesexcc.edu/Student/Courses

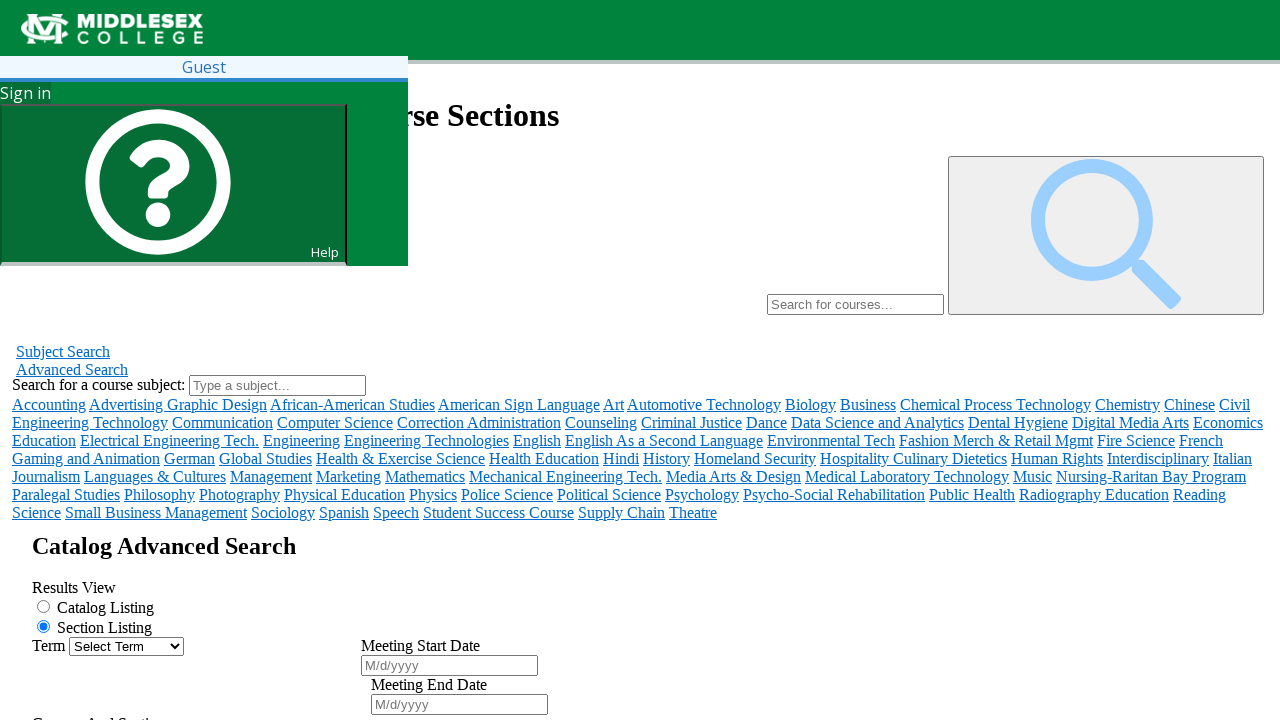

Clicked search button to access course catalog at (110, 678) on #submit-search-form
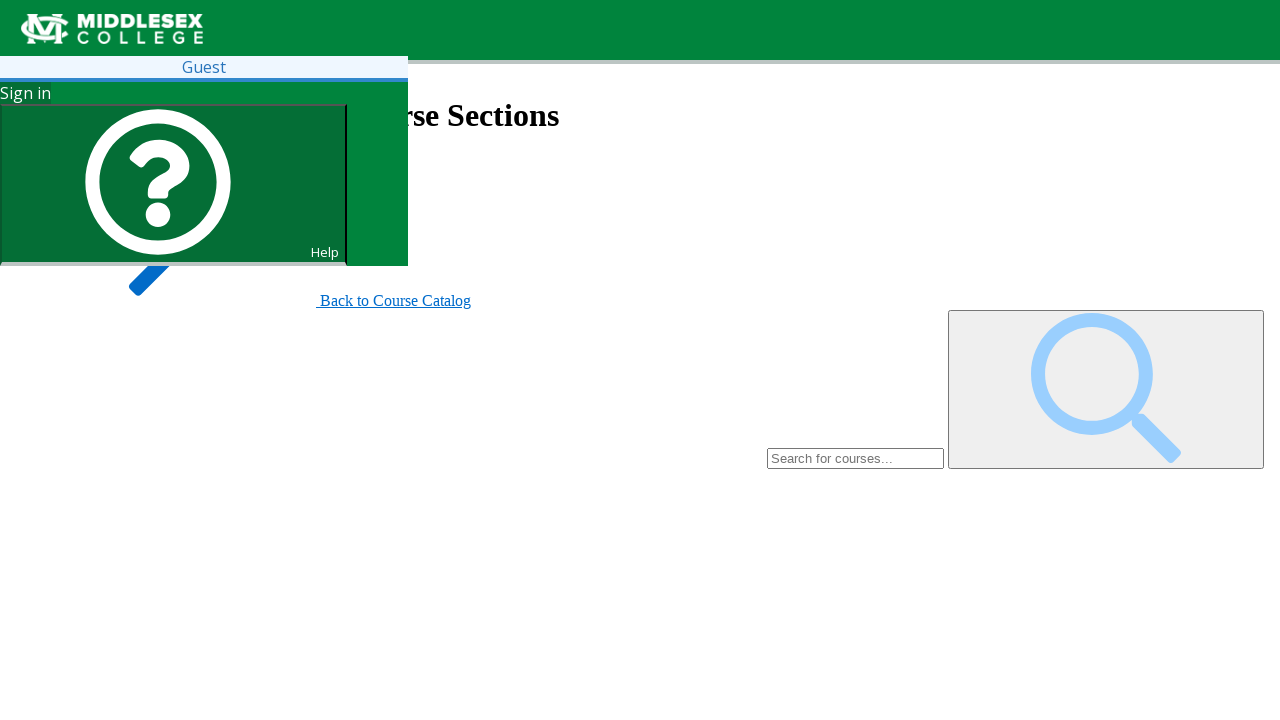

Hide filters button became visible
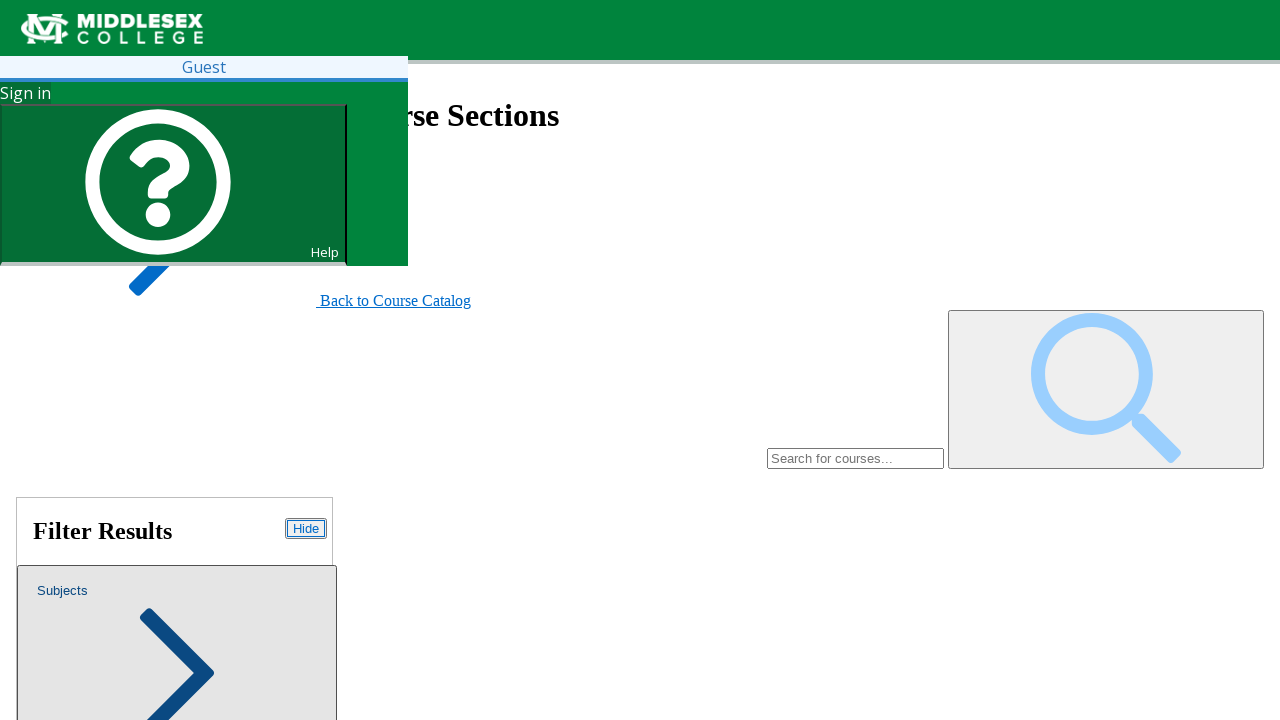

Clicked hide filters button to collapse filter panel at (306, 528) on #course-catalog-hide-filters-button
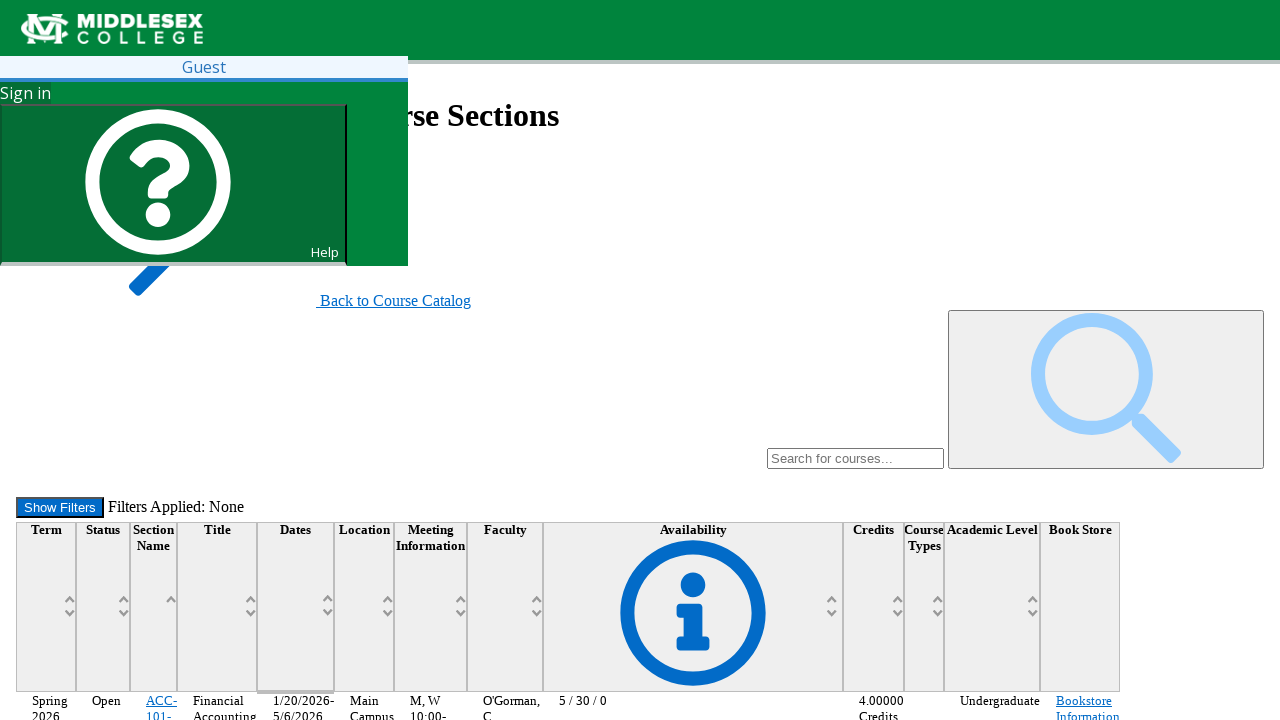

Course results table loaded and became visible
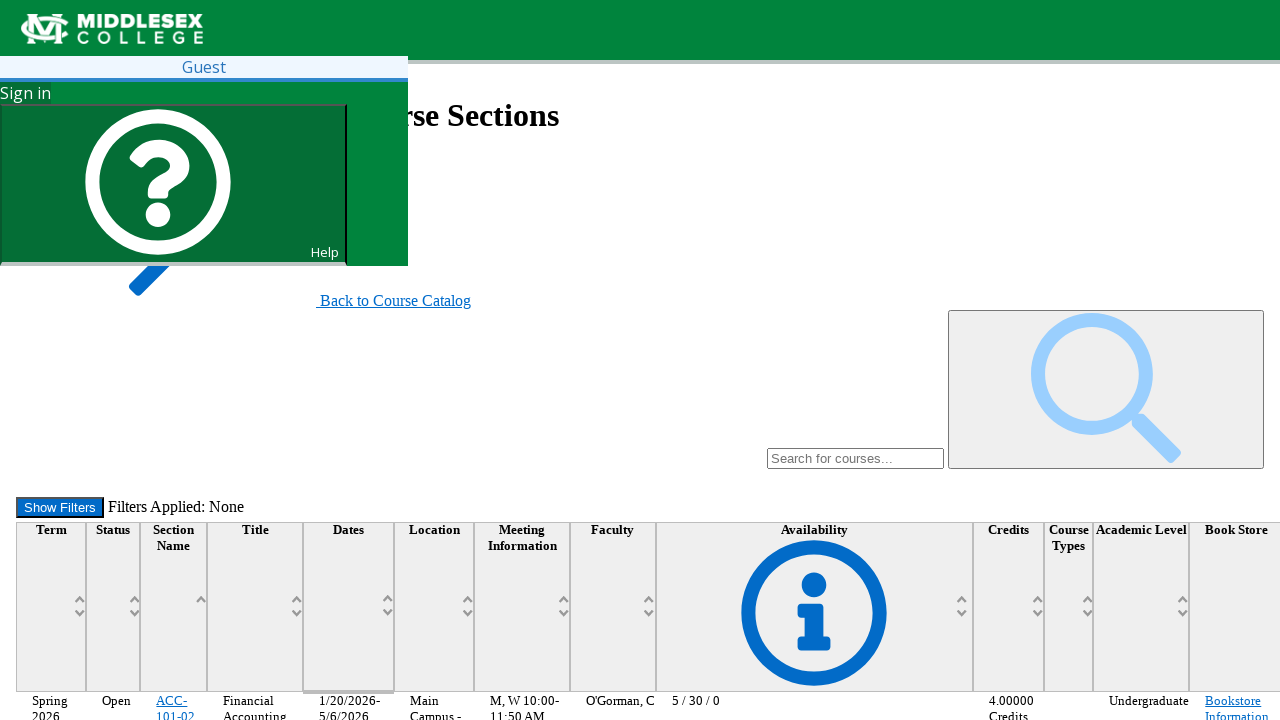

Clicked next page button to navigate to page 2 of course results at (174, 624) on #course-results-next-page
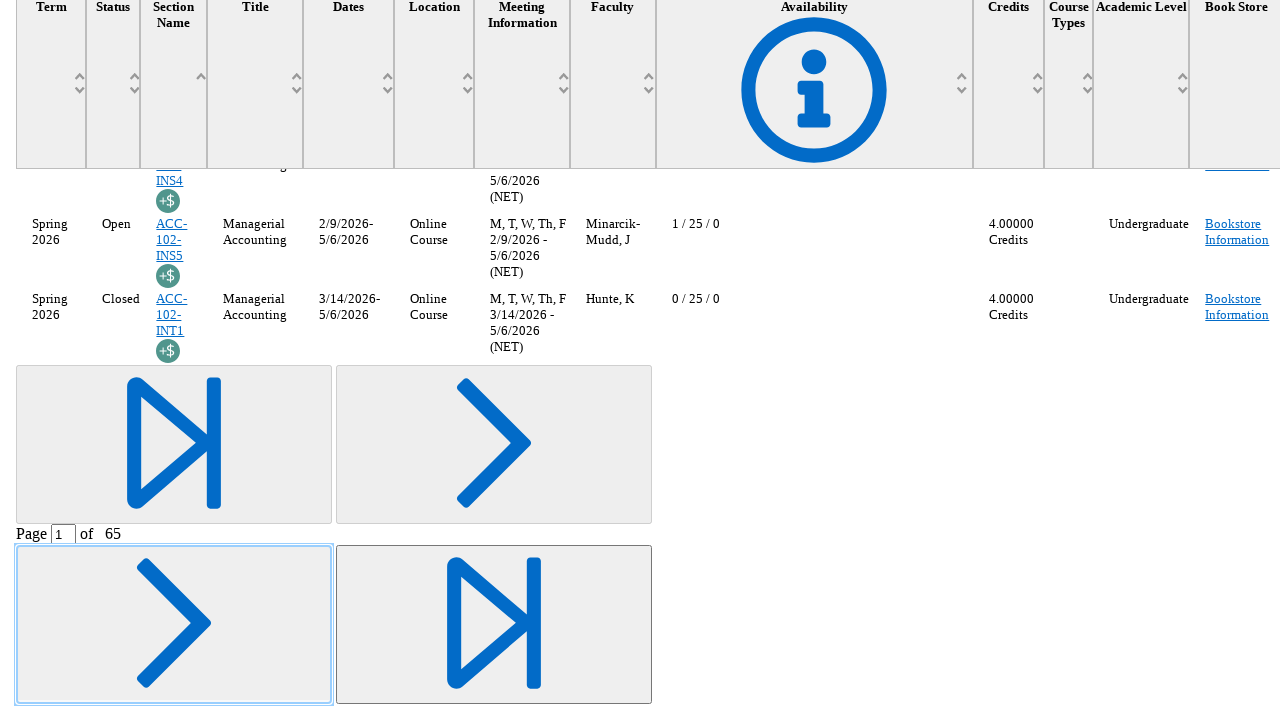

Next page of course results loaded successfully
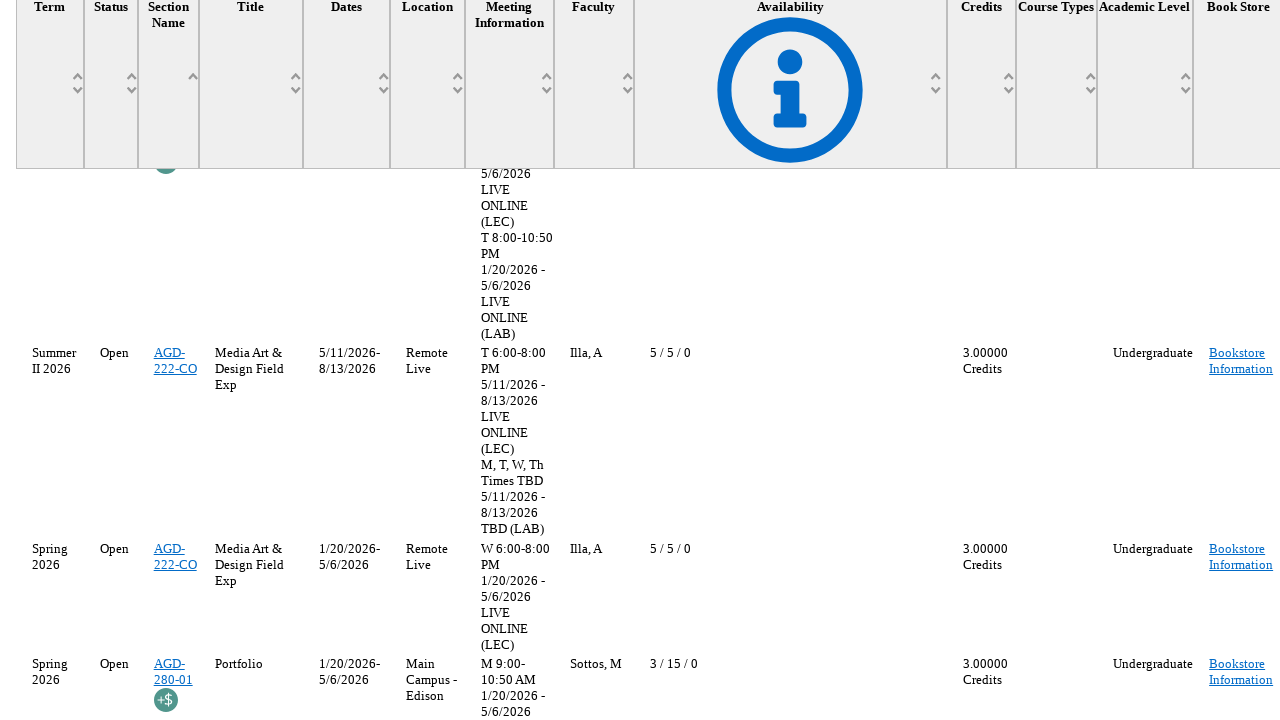

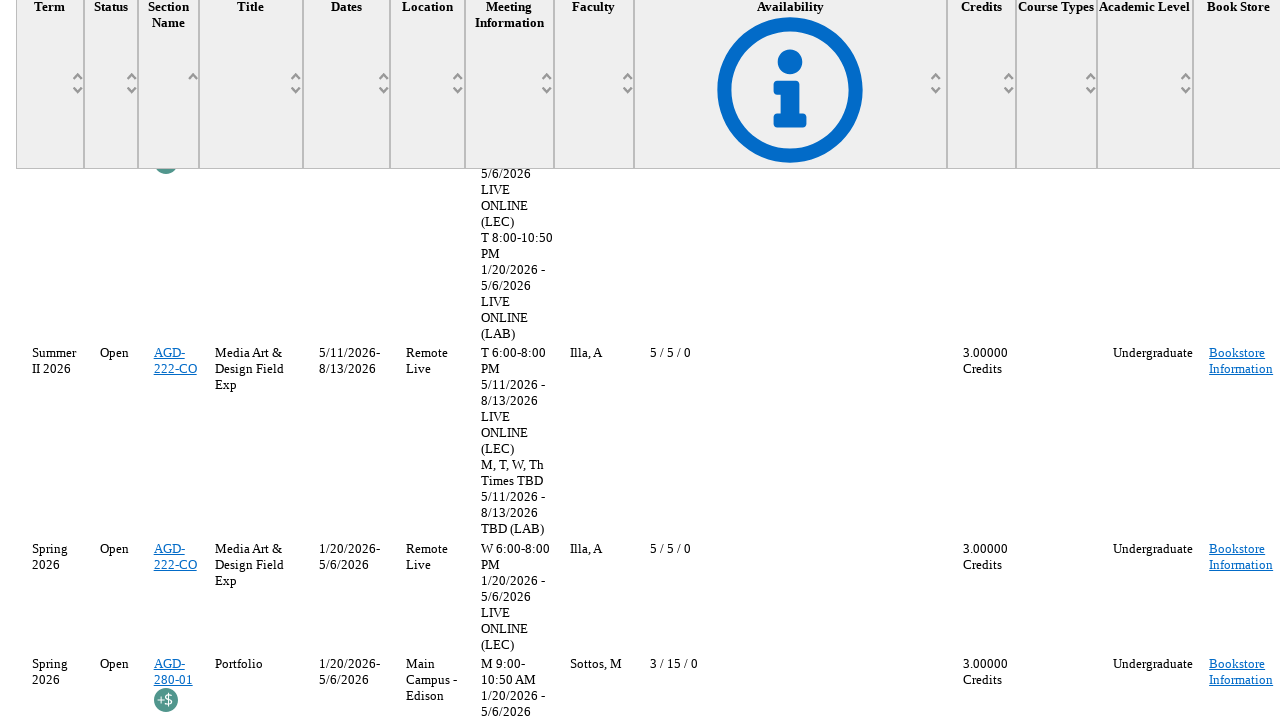